Tests the bus ticket booking search form on Abhibus by entering source city (Coimbatore), destination city (Chennai), and selecting a travel date.

Starting URL: https://www.abhibus.com/bus-ticket-booking

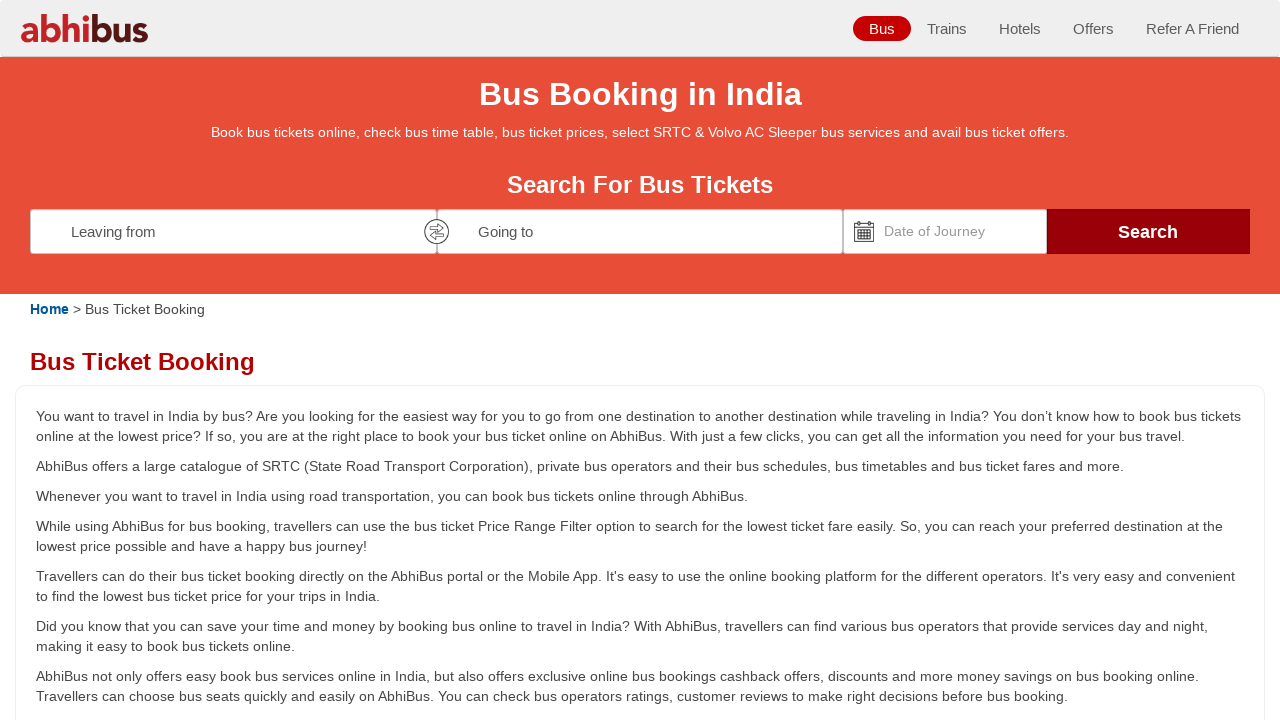

Entered 'Coimbatore' as source city on #source
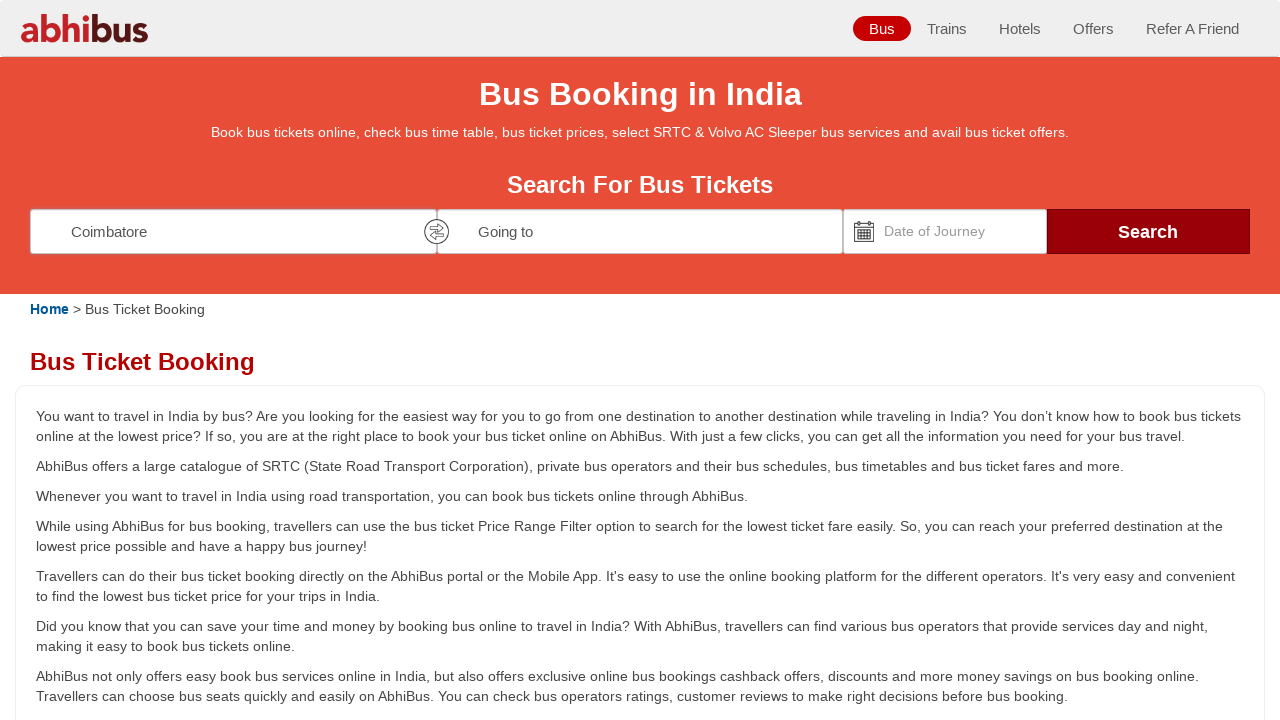

Entered 'Chennai' as destination city on #destination
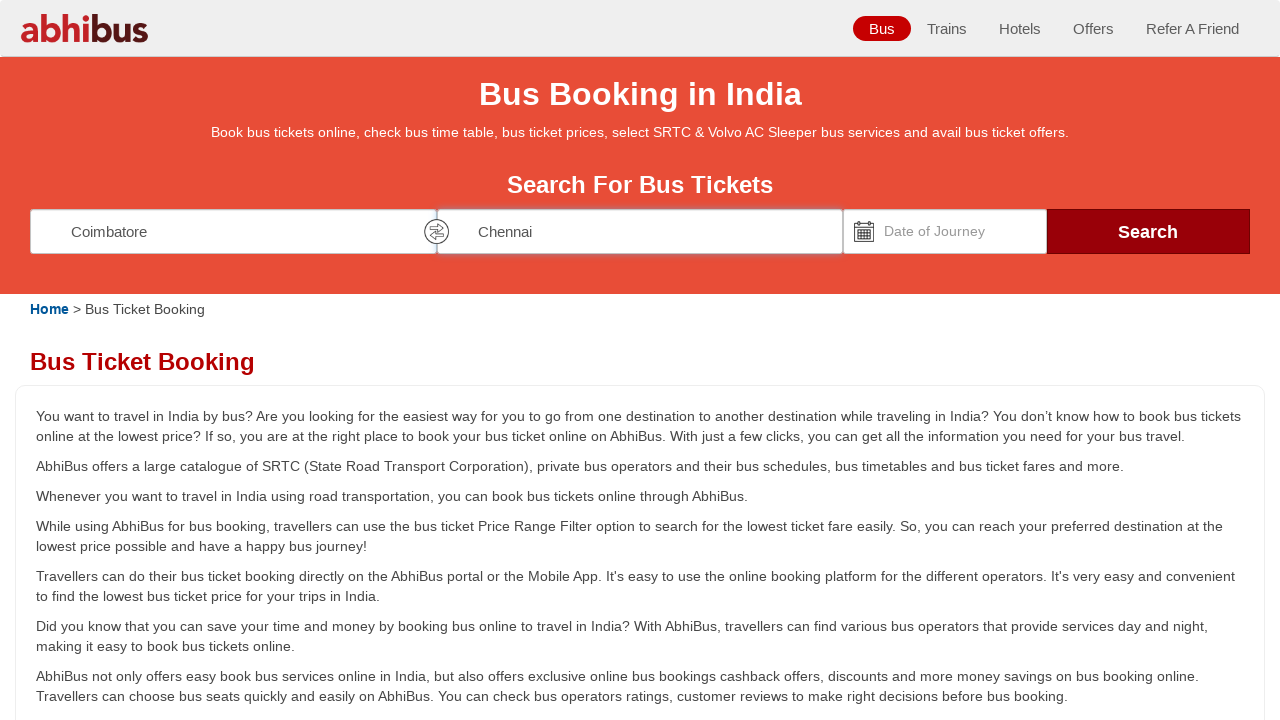

Set travel date to 15/03/2025 using datepicker
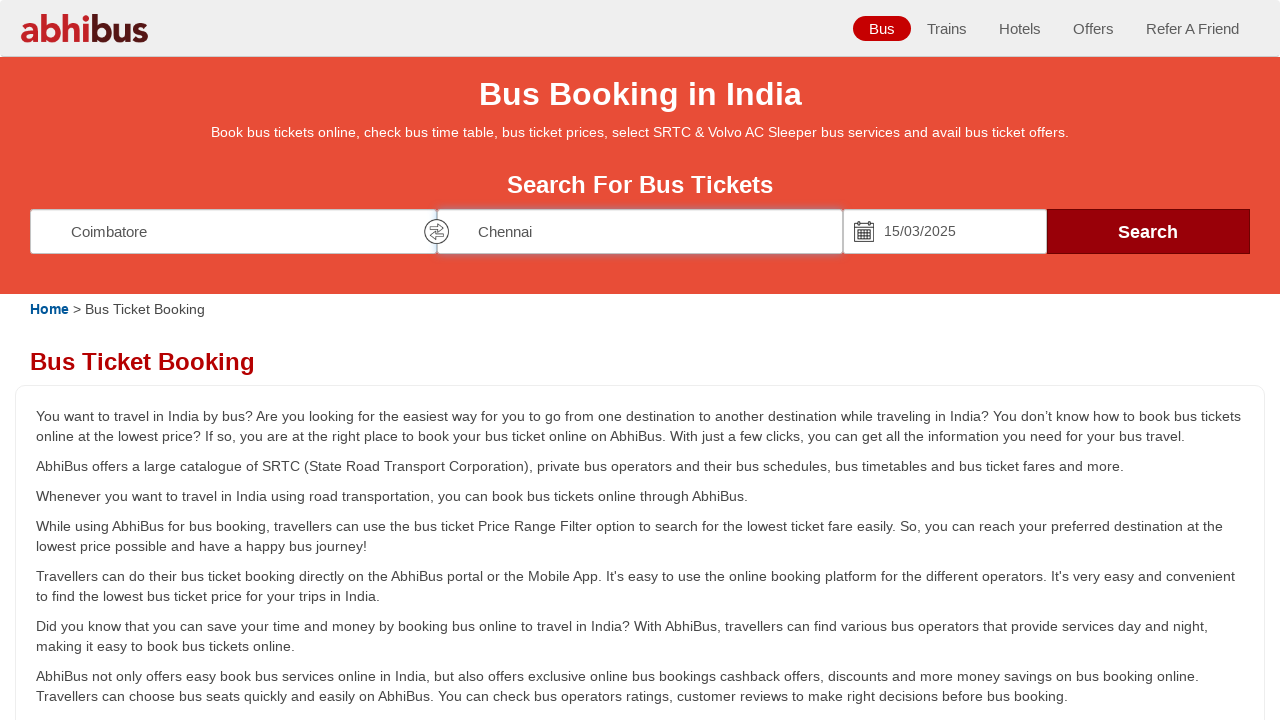

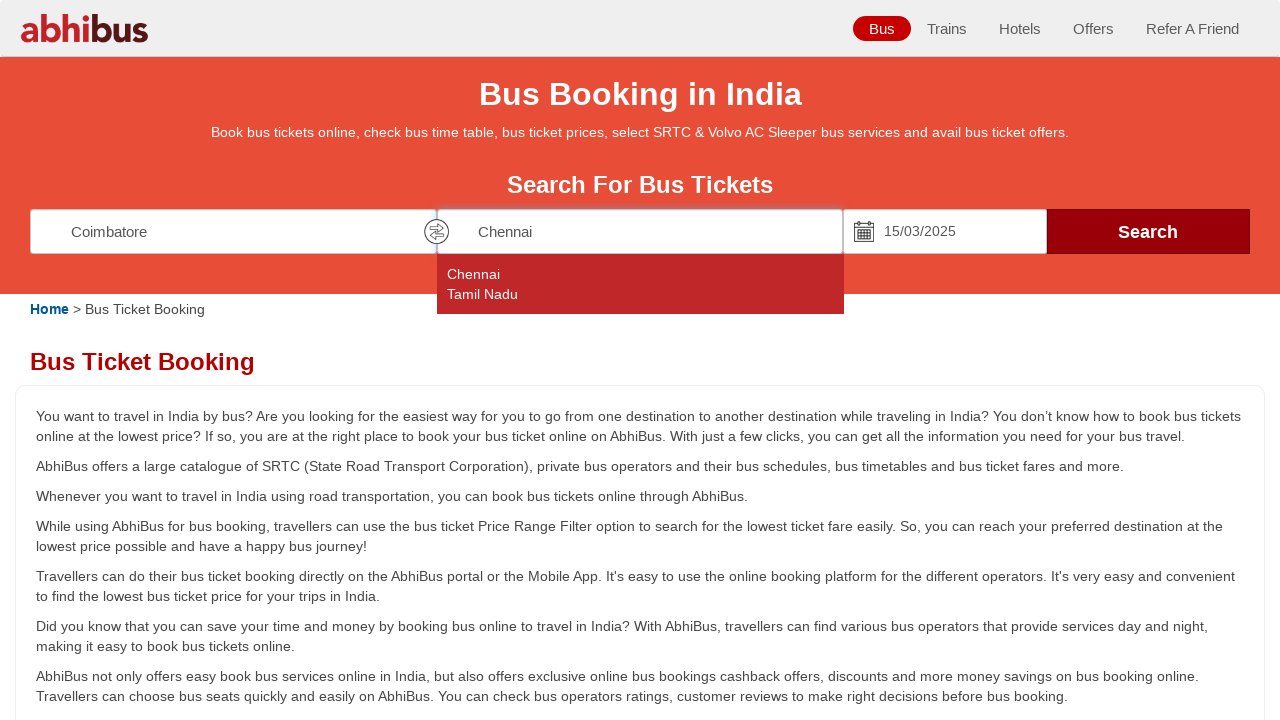